Tests alert handling functionality by triggering different types of JavaScript alerts and interacting with them

Starting URL: https://rahulshettyacademy.com/AutomationPractice/

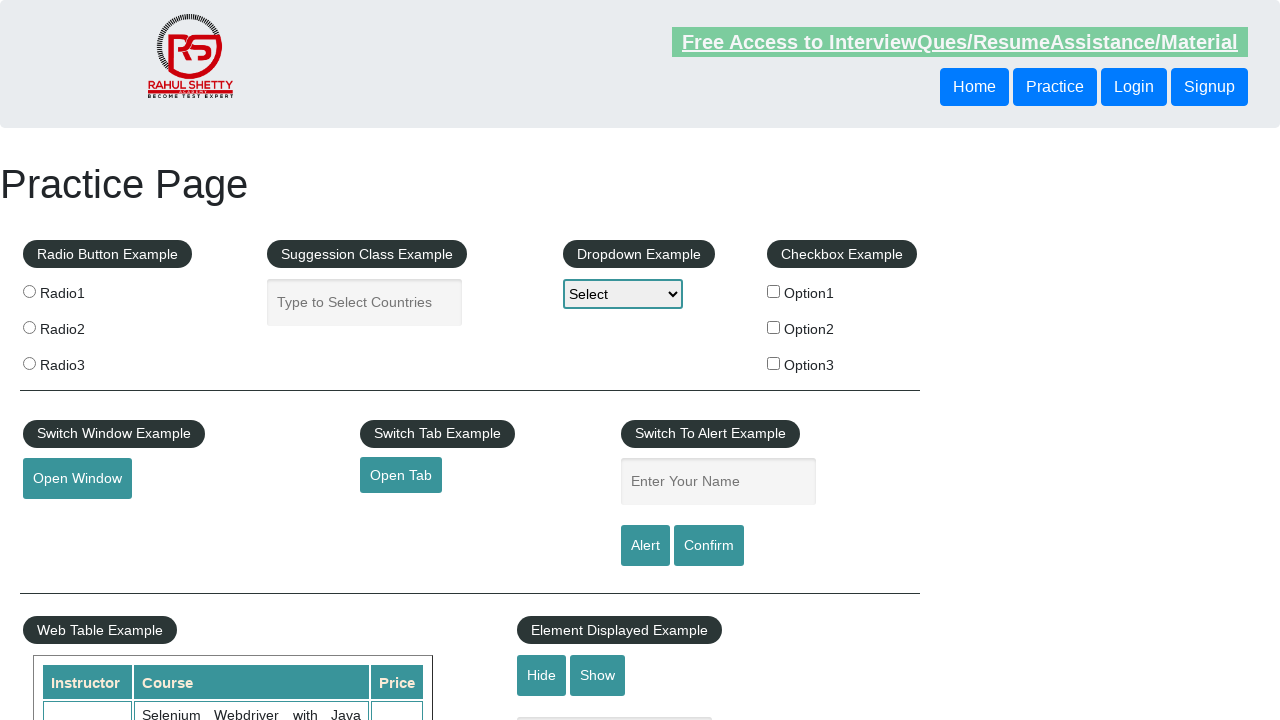

Filled name field with 'Sravani' on #name
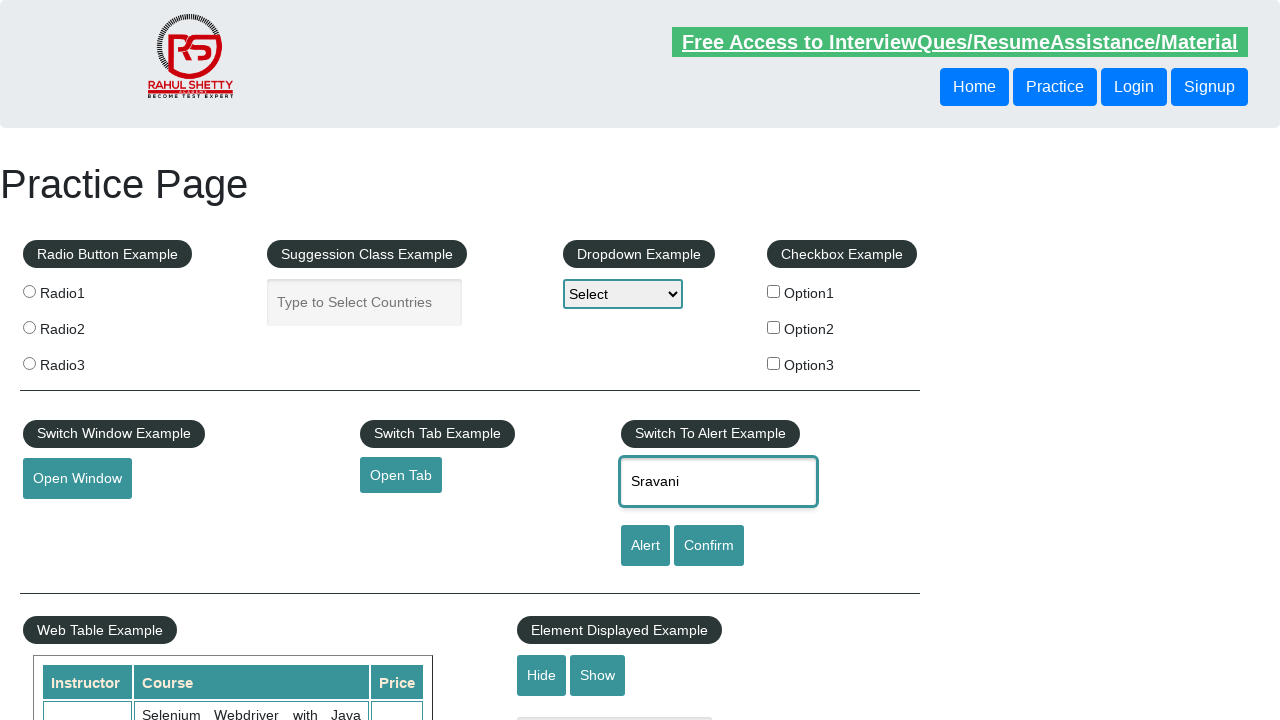

Clicked alert button to trigger JavaScript alert at (645, 546) on #alertbtn
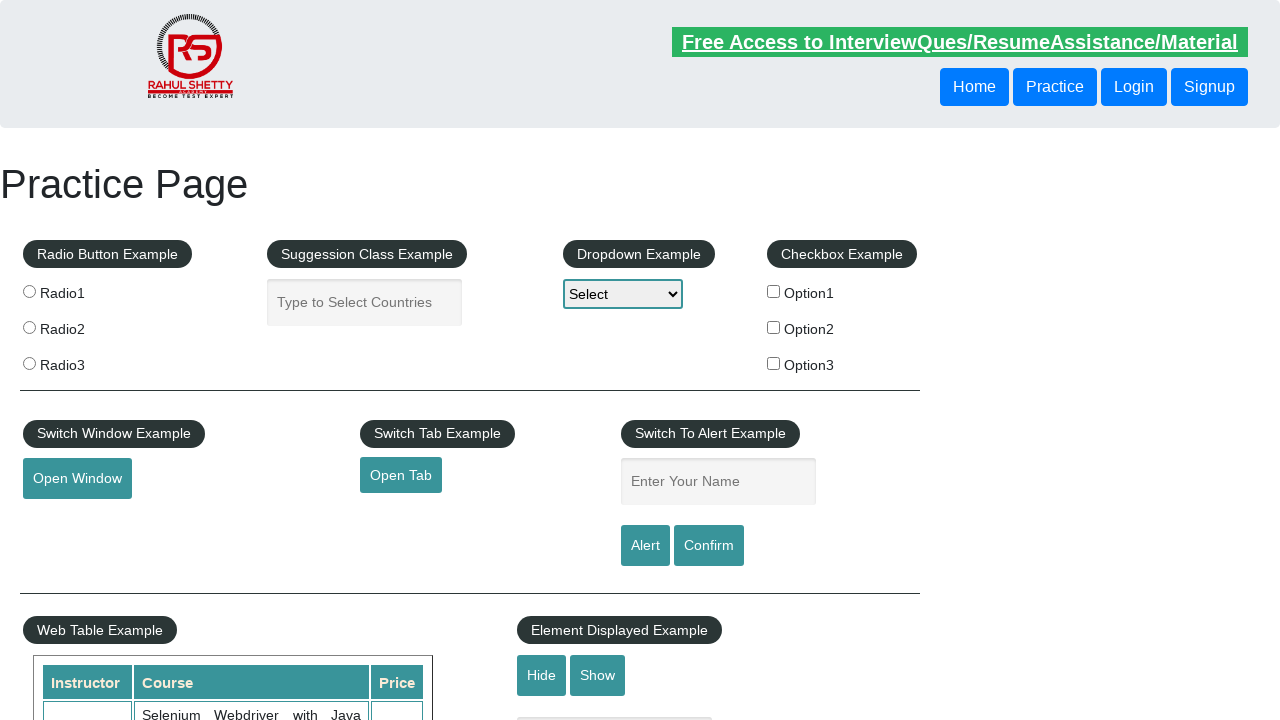

Accepted JavaScript alert dialog
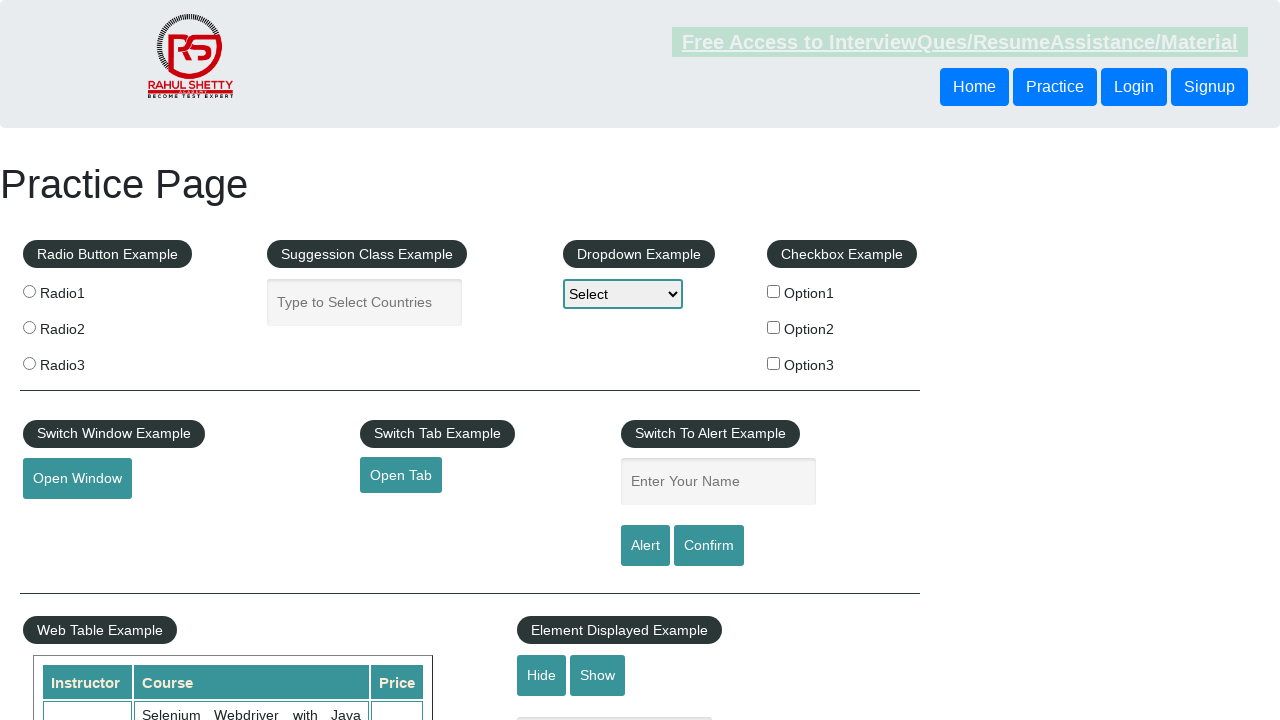

Clicked confirm button to trigger confirmation dialog at (709, 546) on #confirmbtn
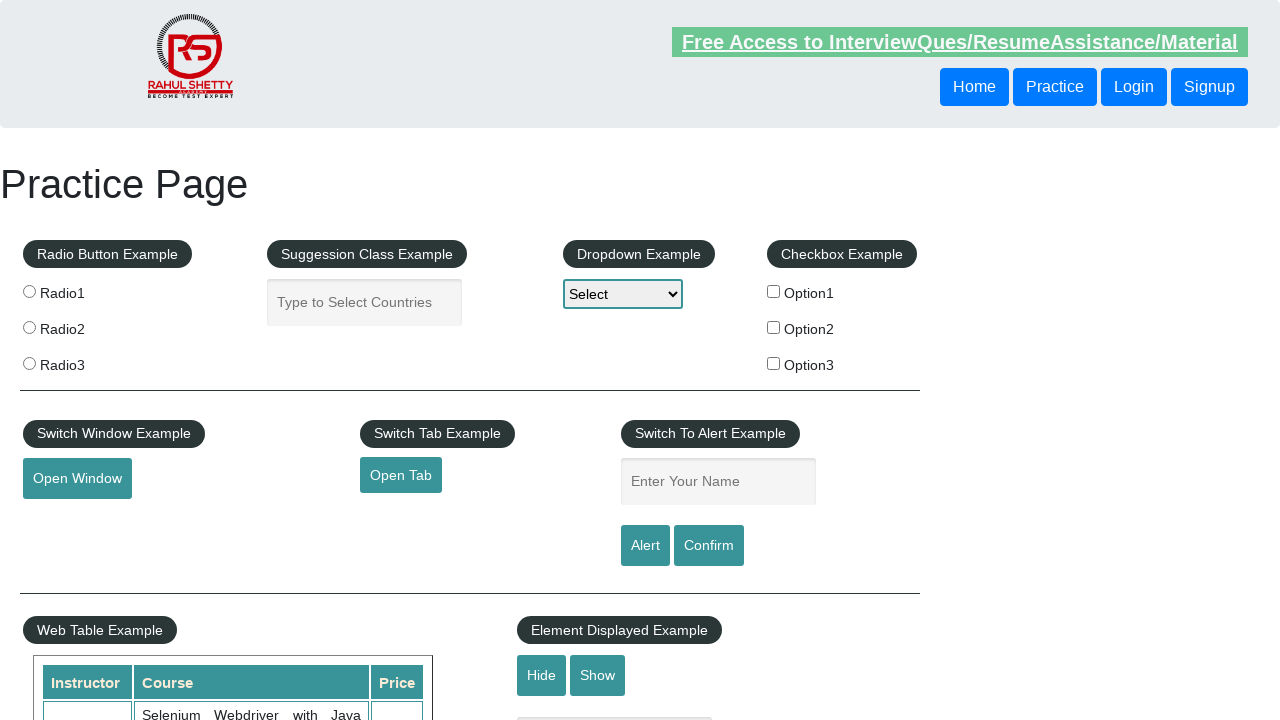

Dismissed confirmation dialog
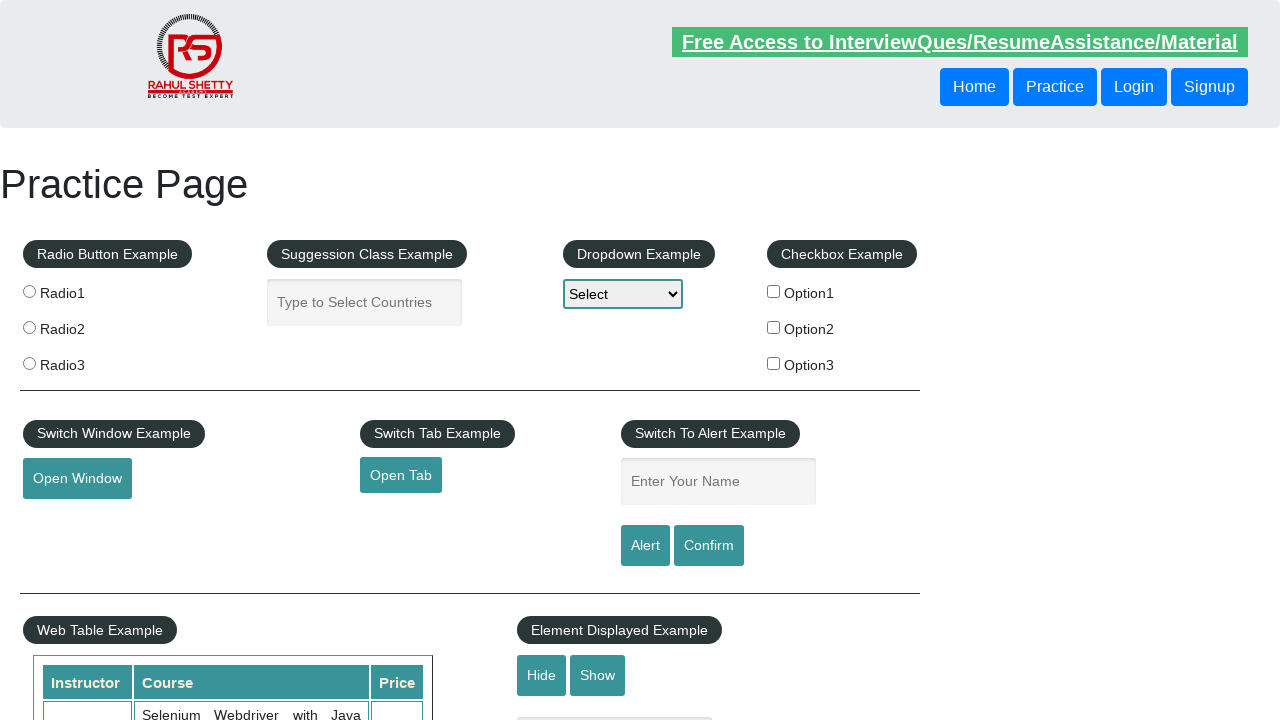

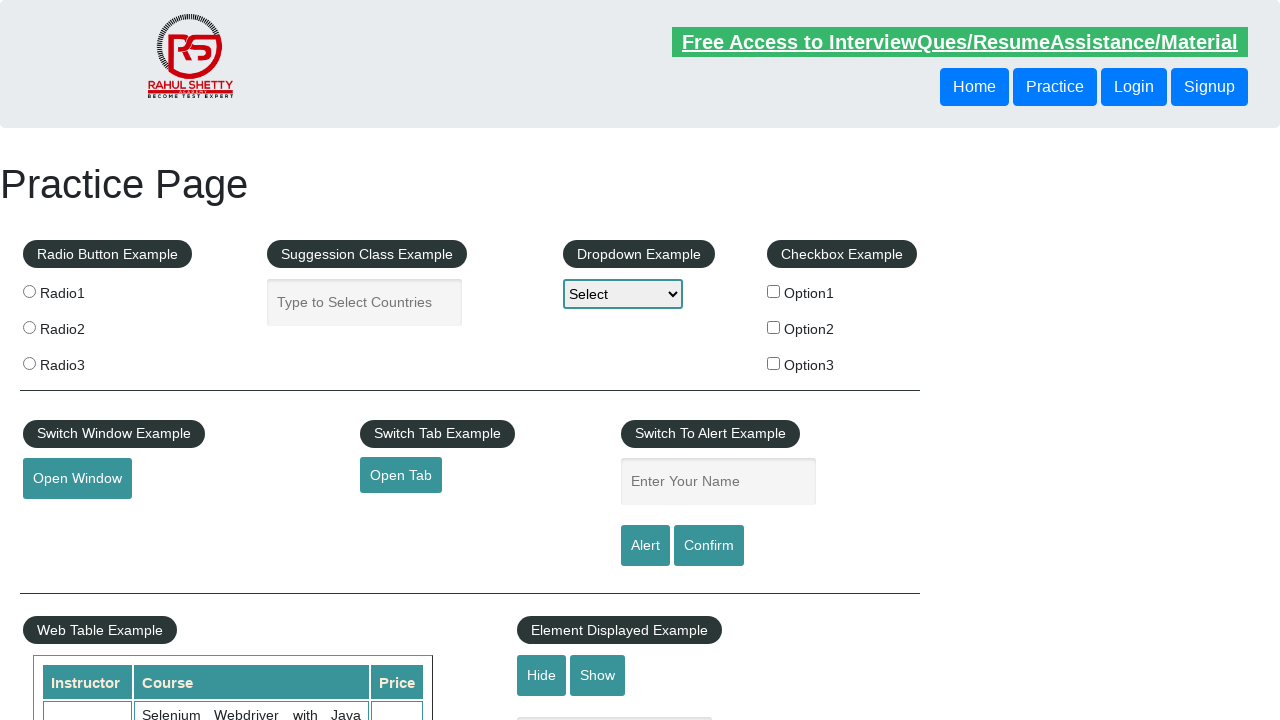